Tests that the addition operation works correctly by adding two numbers

Starting URL: https://testsheepnz.github.io/BasicCalculator

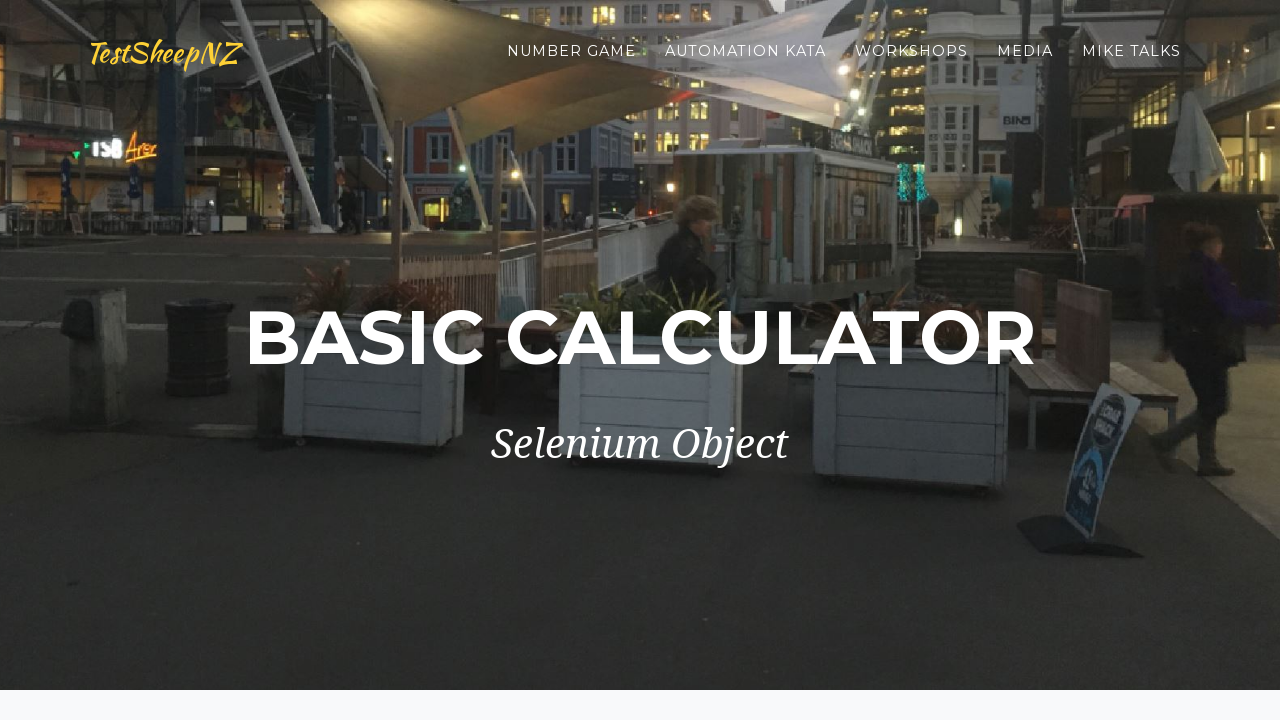

Selected build version 4 on select[name="selectBuild"]
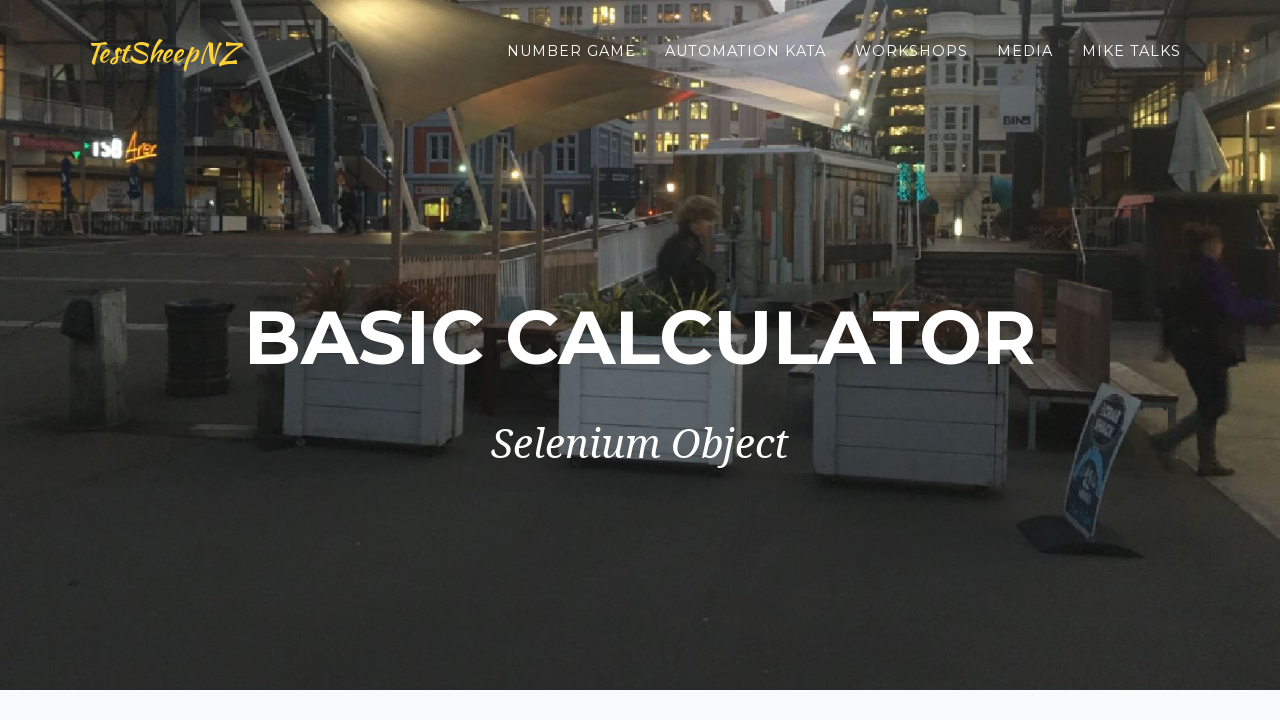

Entered 5 in the first number field on #number1Field
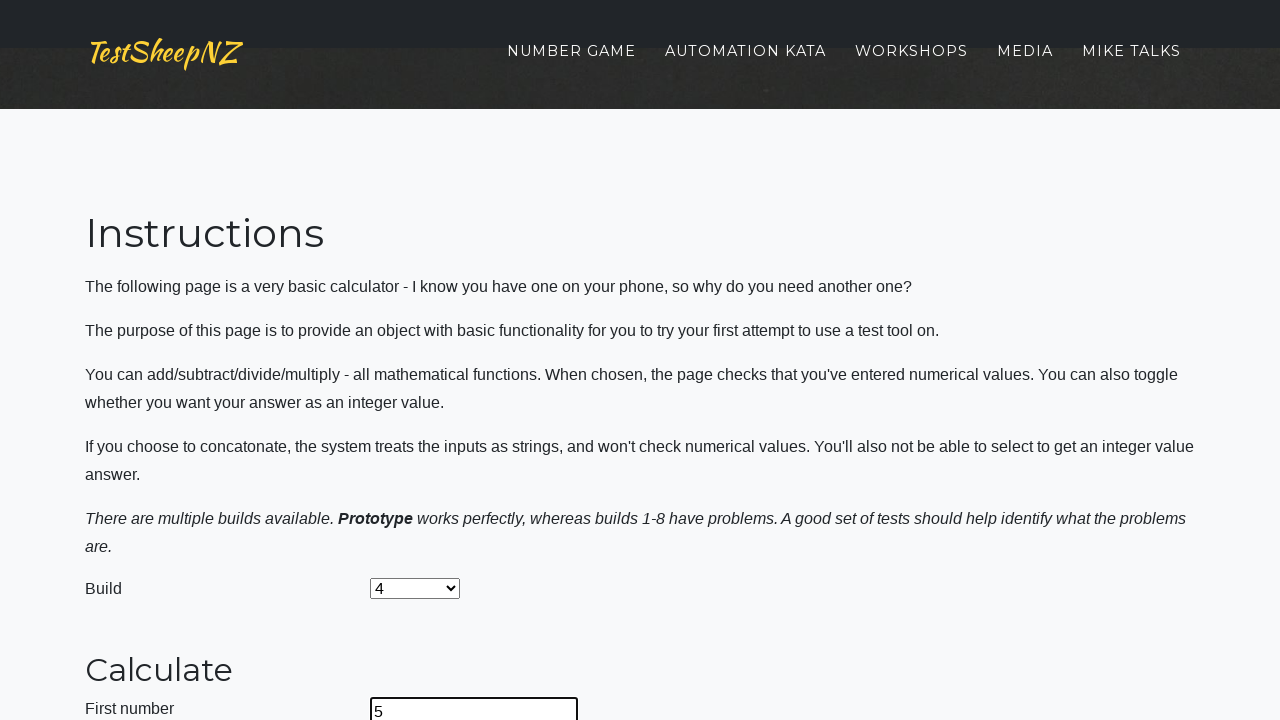

Entered 4 in the second number field on #number2Field
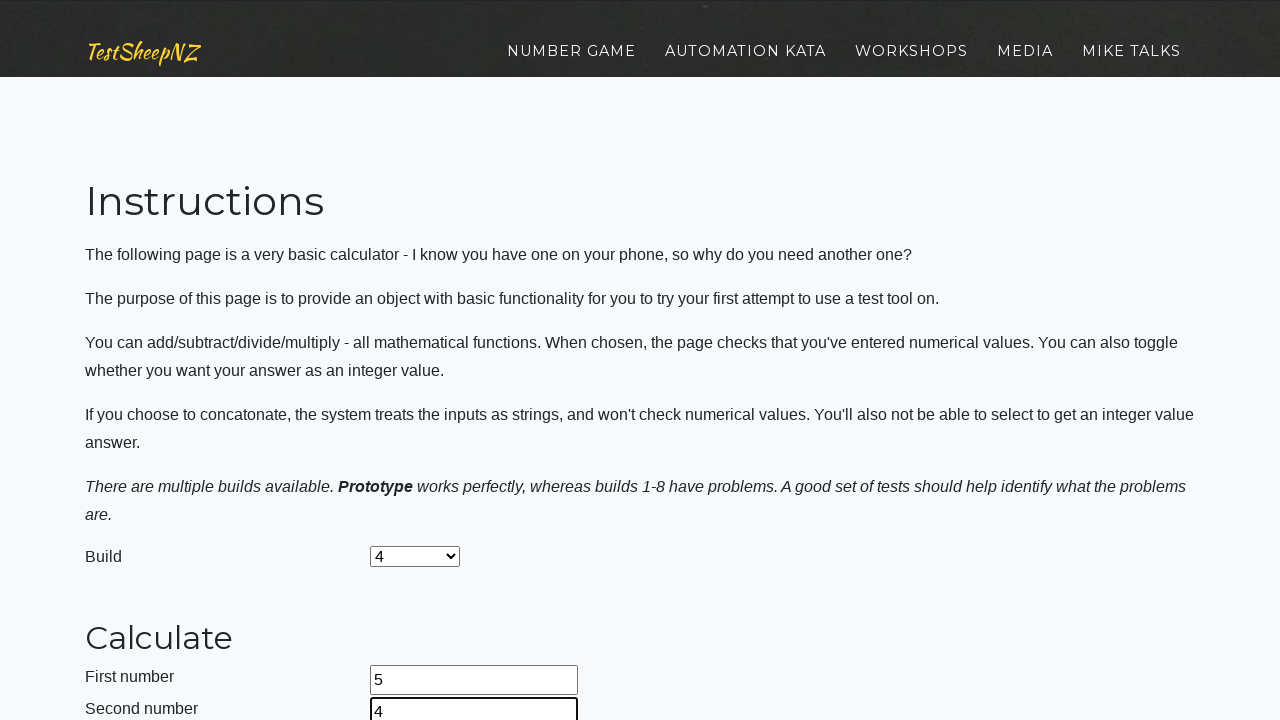

Selected addition operation on select[name="selectOperation"]
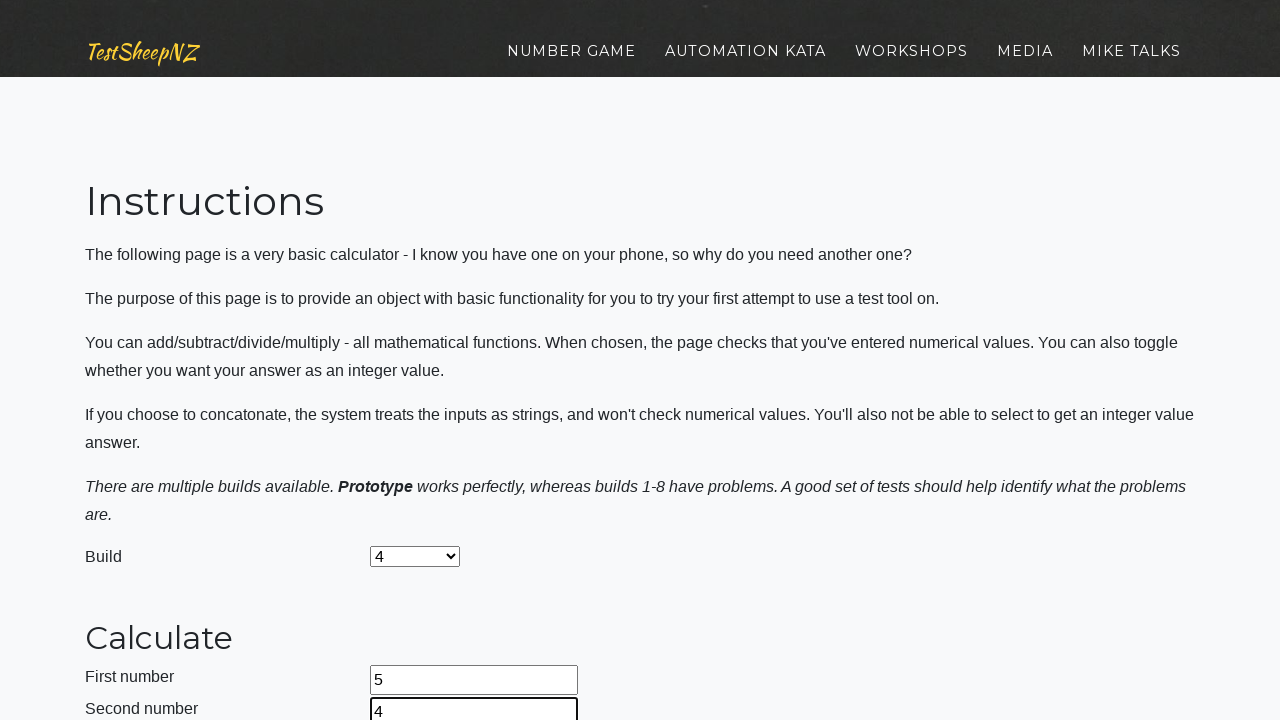

Clicked calculate button to compute 5 + 4 at (422, 361) on #calculateButton
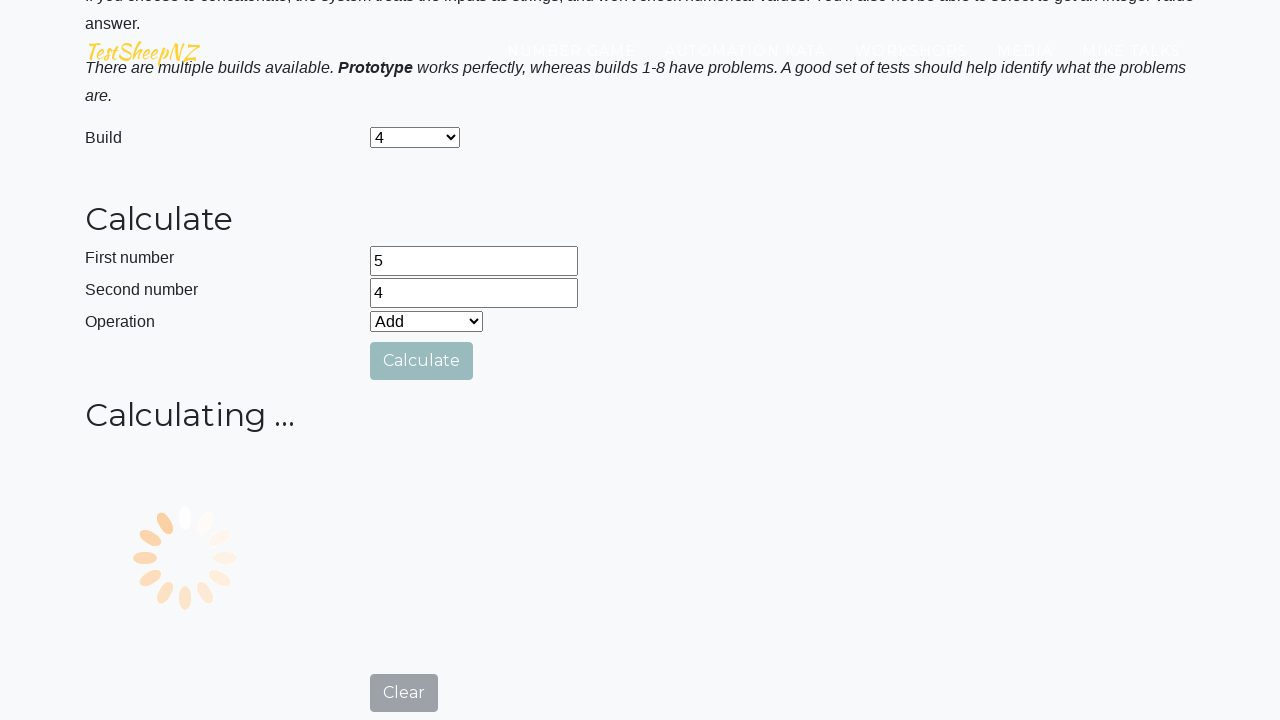

Answer field appeared with the calculation result
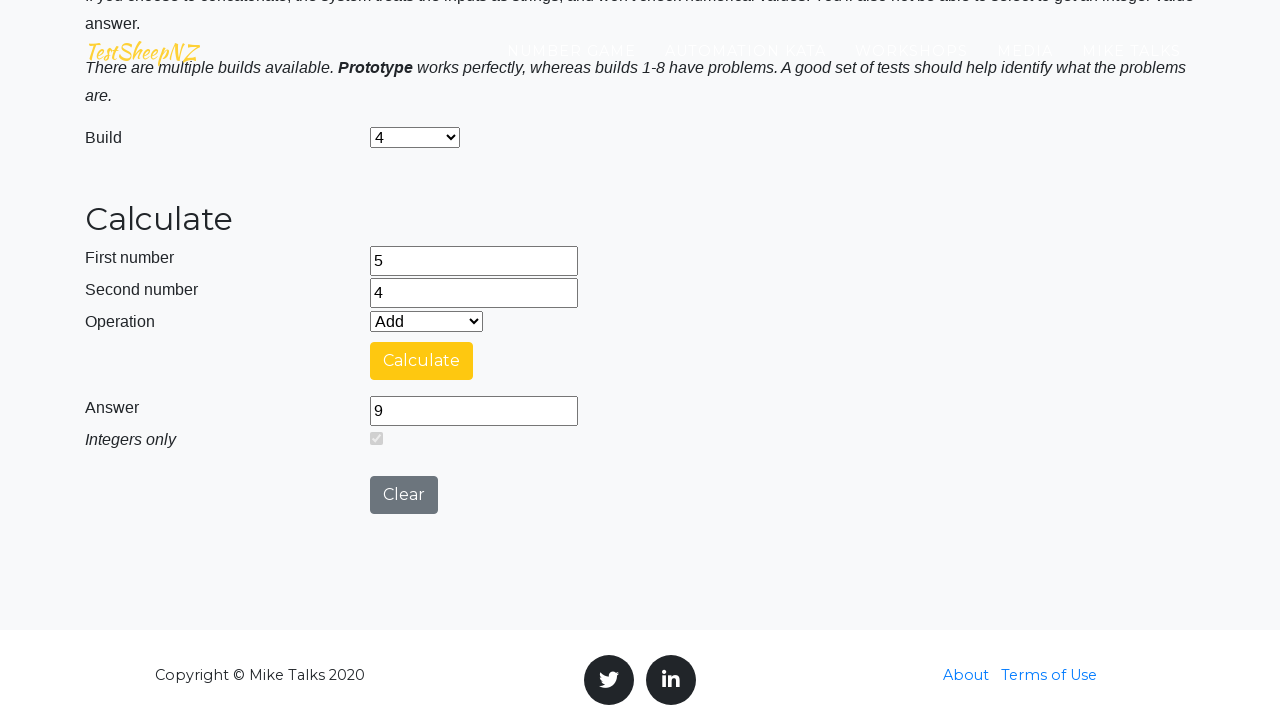

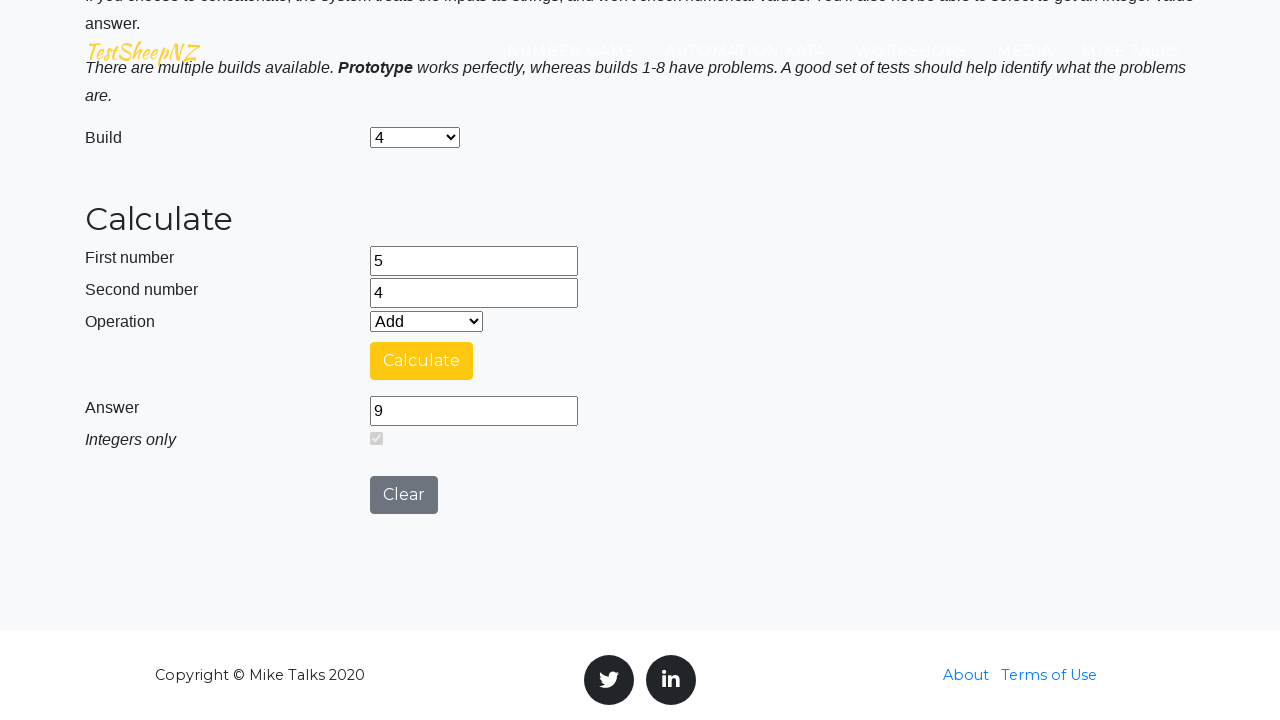